Tests hover functionality by moving mouse over an element and verifying hovered status

Starting URL: https://selenium.dev/selenium/web/mouse_interaction.html

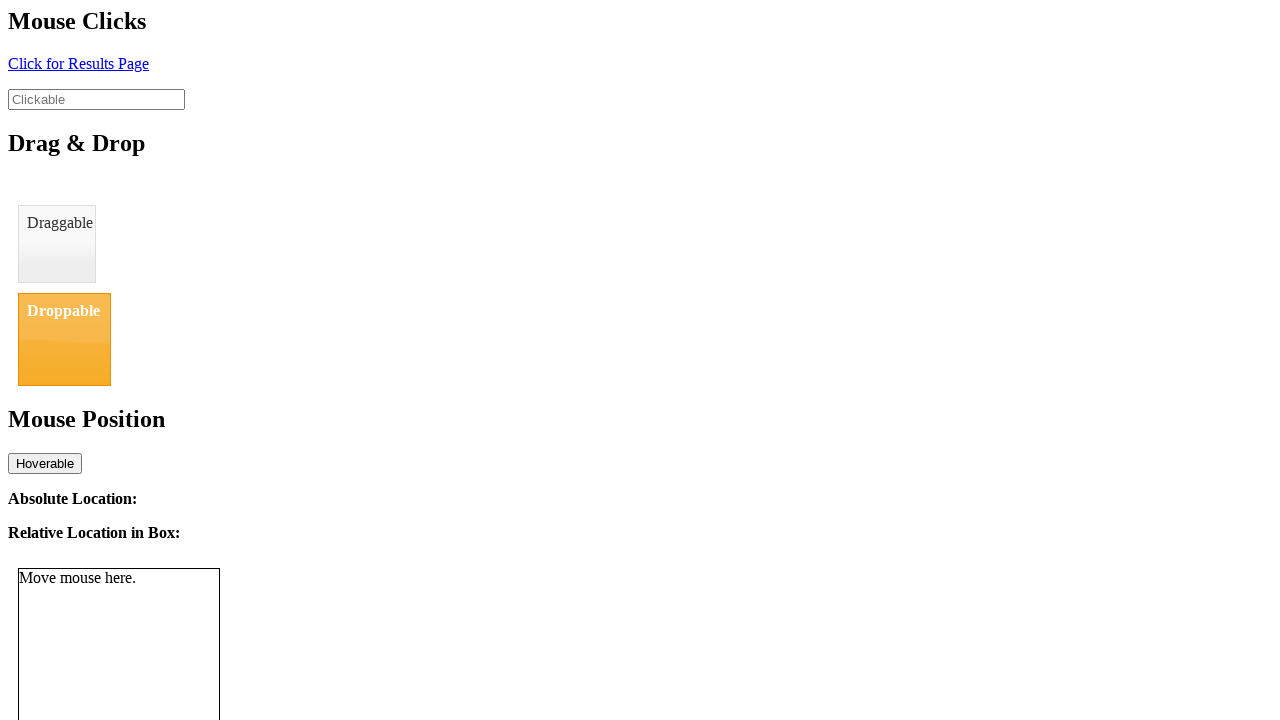

Navigated to mouse interaction test page
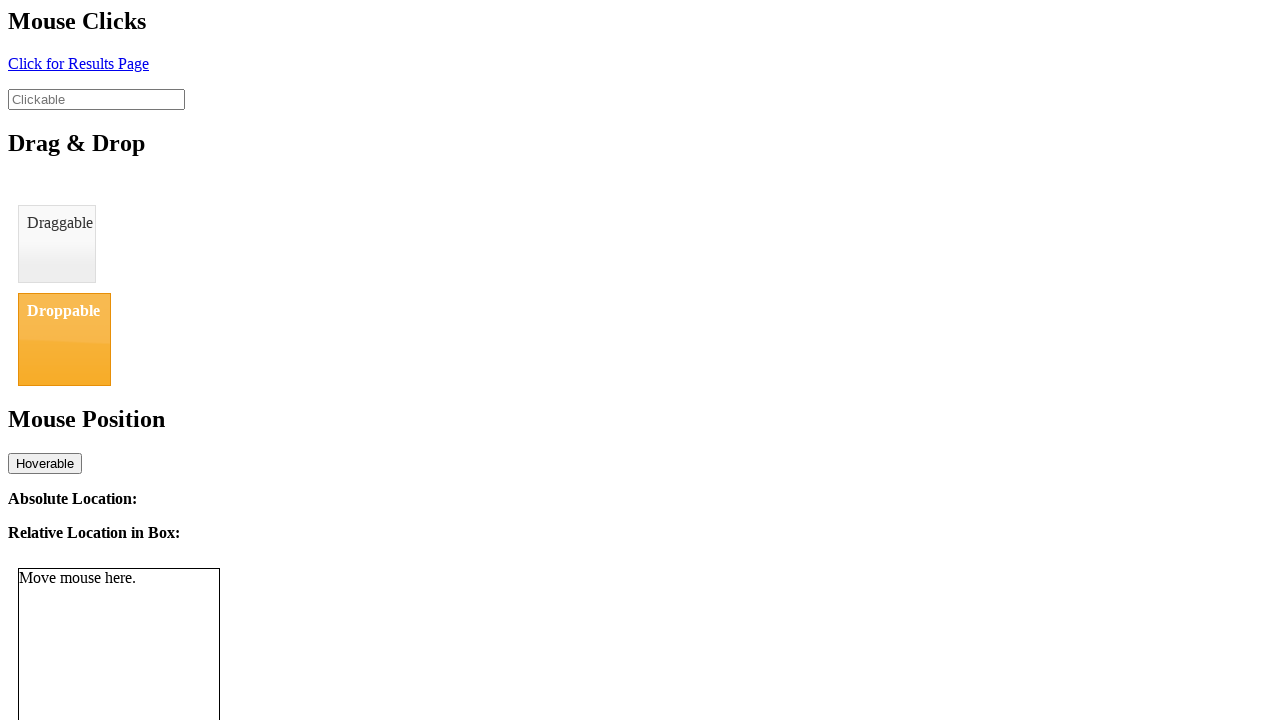

Hovered over the hoverable element with id 'hover' at (45, 463) on #hover
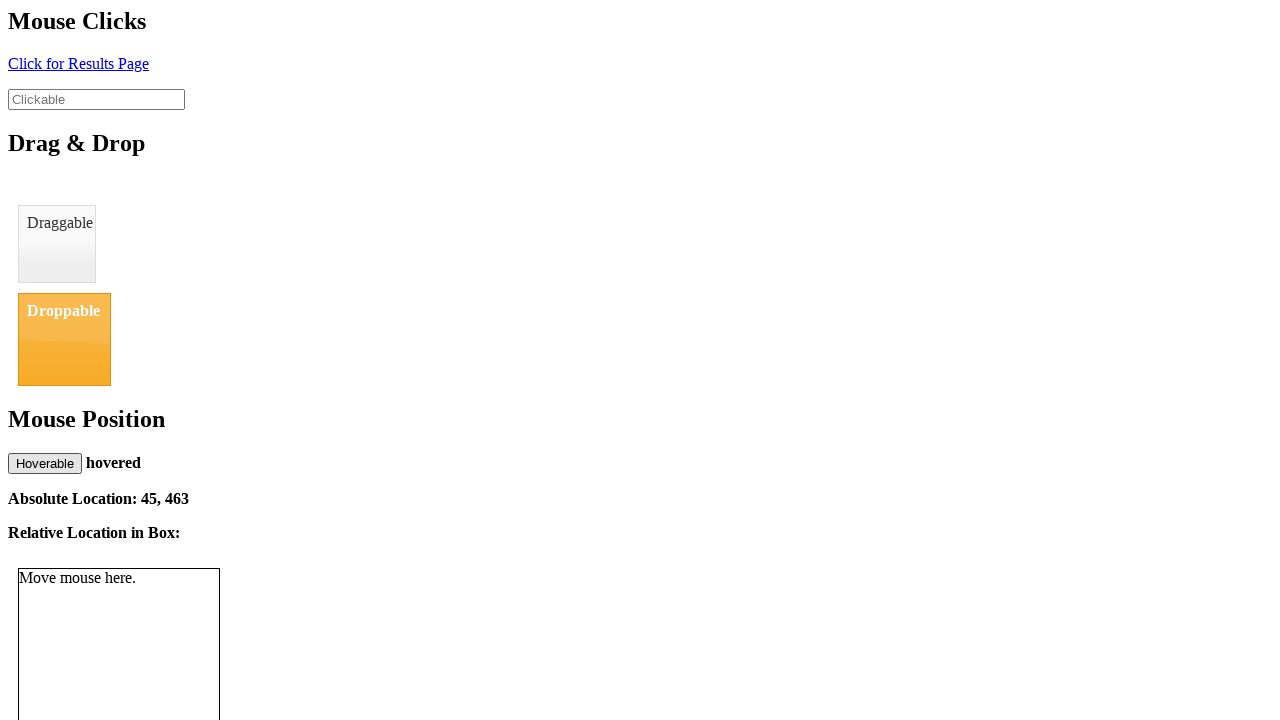

Verified that element shows 'hovered' status
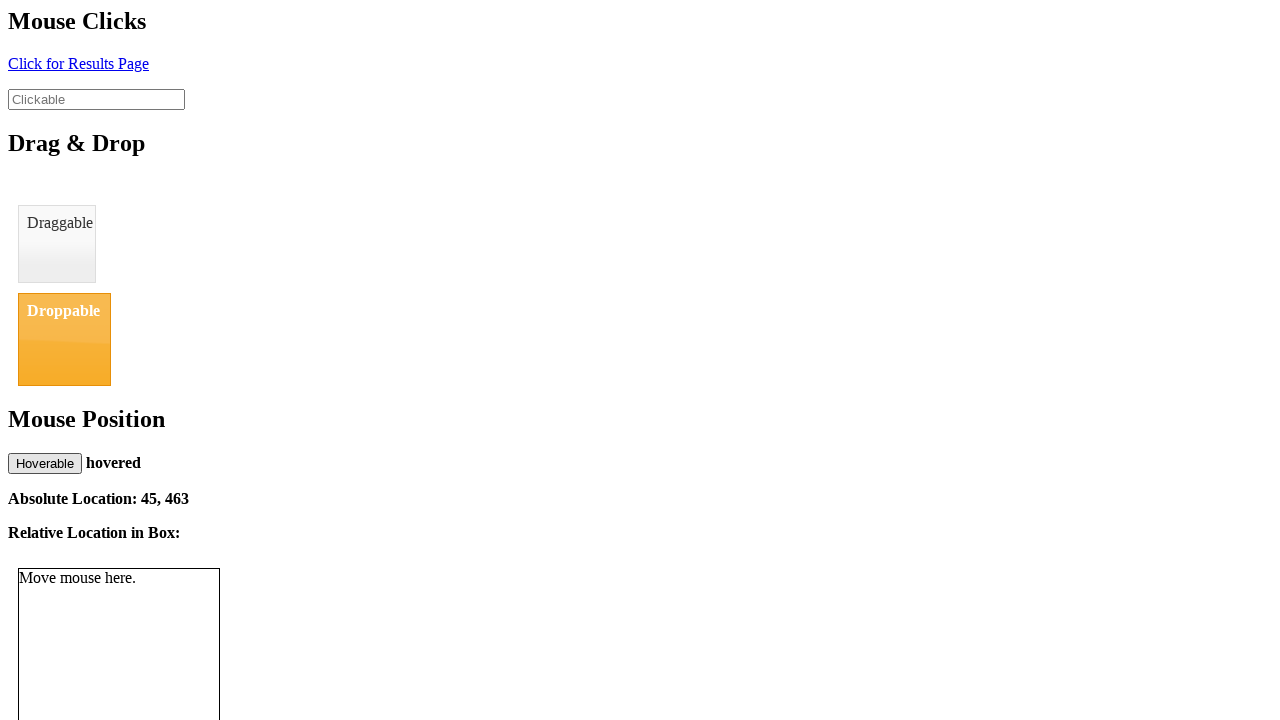

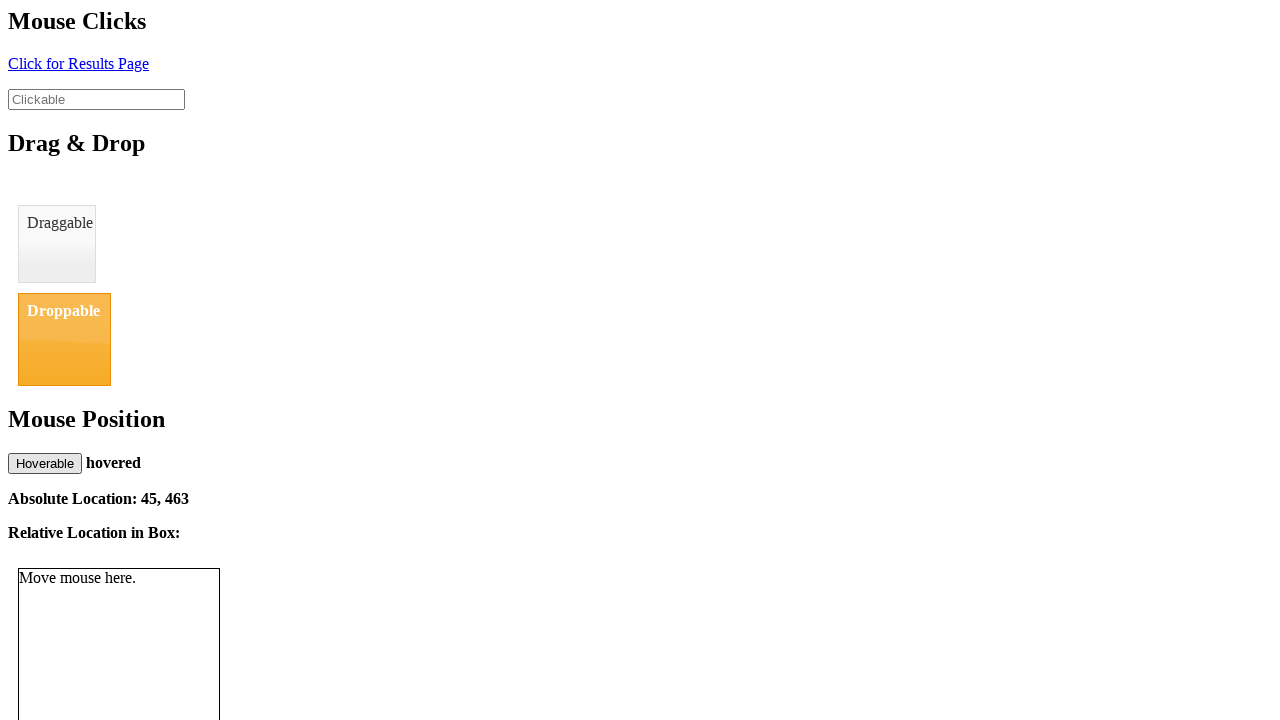